Tests that edits are cancelled when pressing Escape key

Starting URL: https://demo.playwright.dev/todomvc

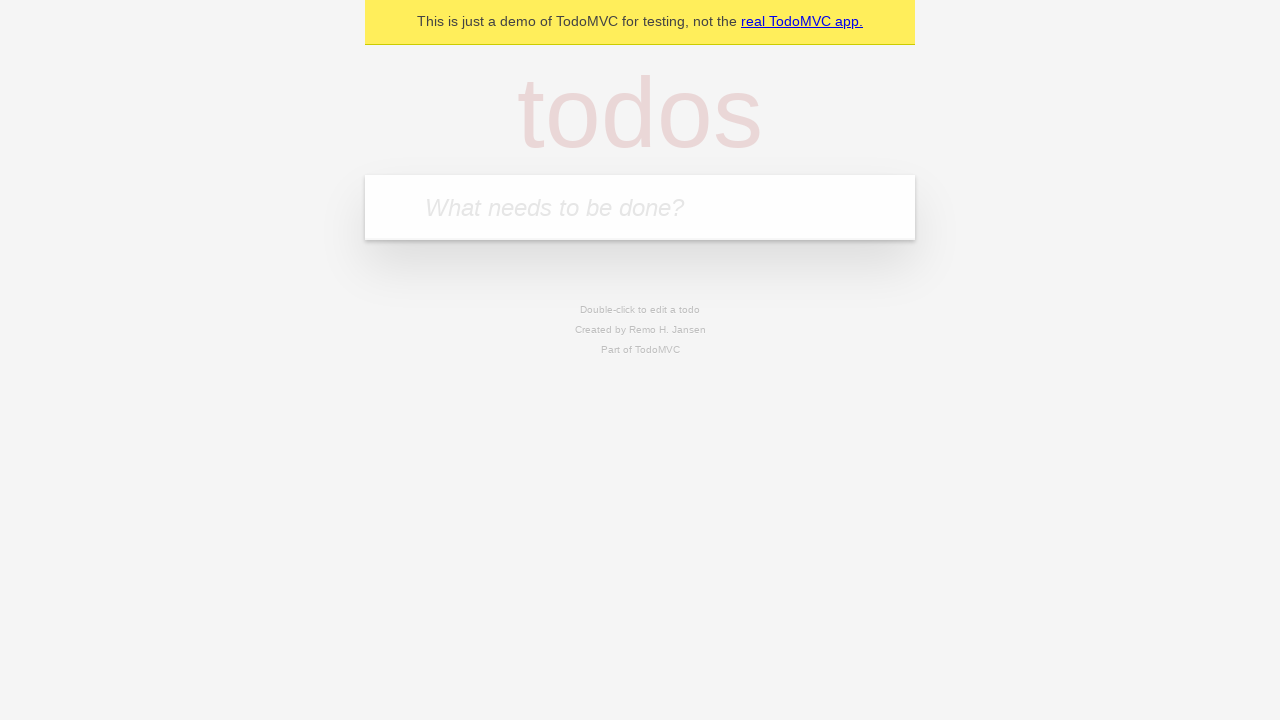

Filled new todo input with 'buy some cheese' on internal:attr=[placeholder="What needs to be done?"i]
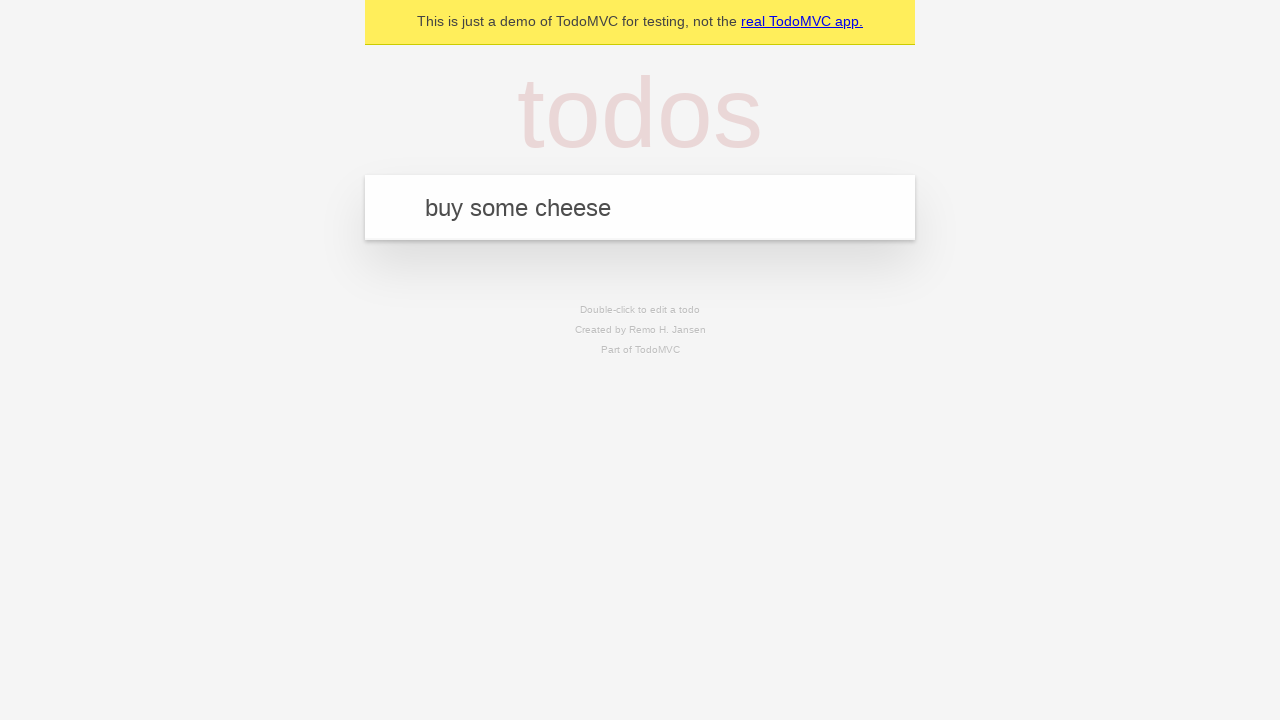

Pressed Enter to create todo 'buy some cheese' on internal:attr=[placeholder="What needs to be done?"i]
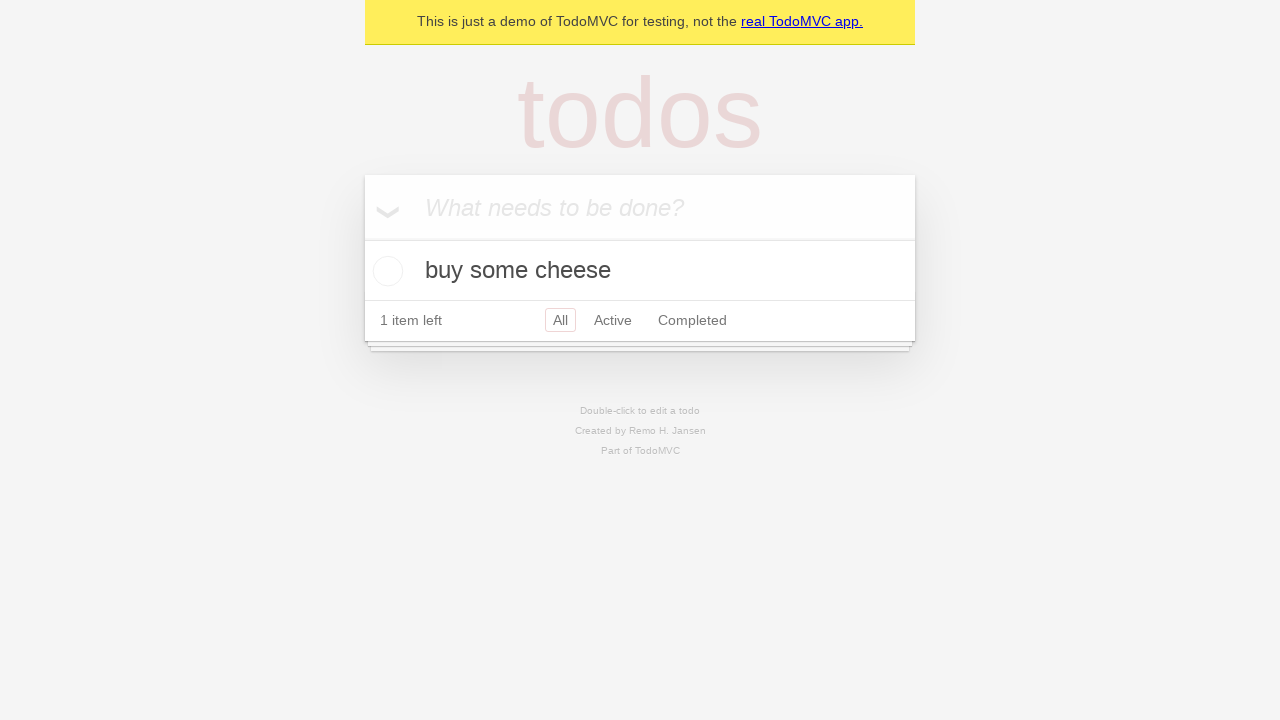

Filled new todo input with 'feed the cat' on internal:attr=[placeholder="What needs to be done?"i]
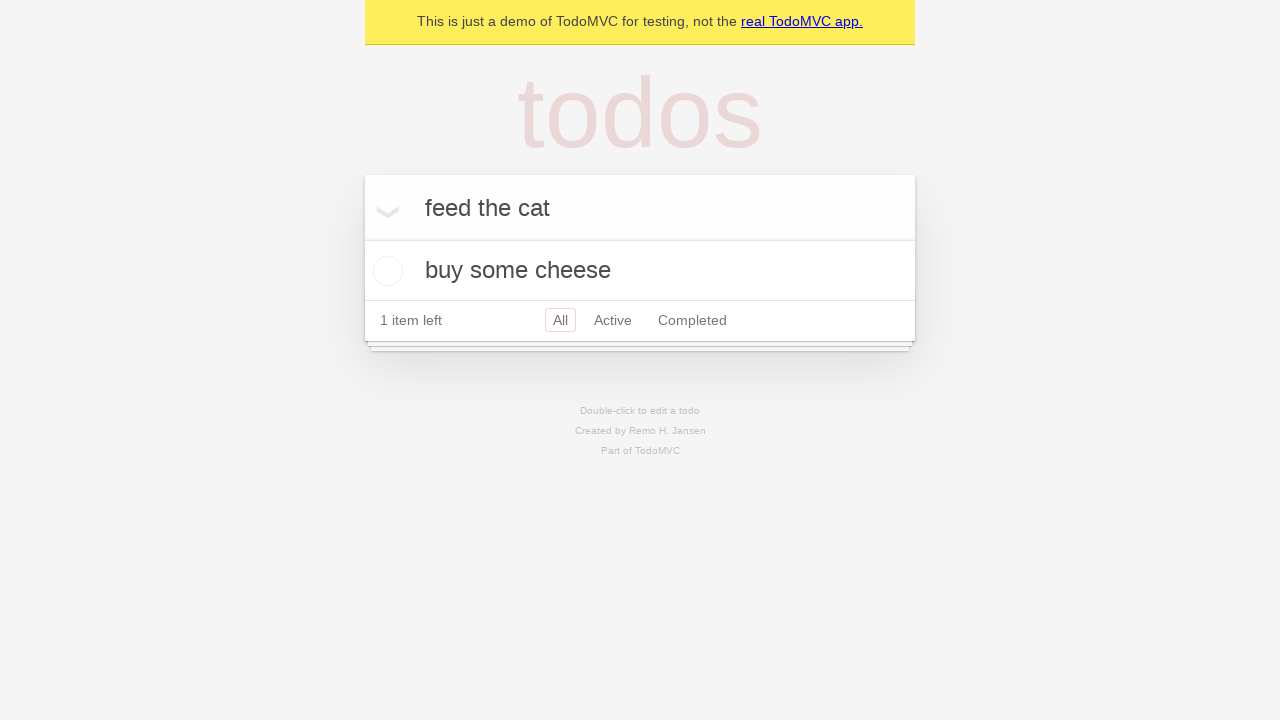

Pressed Enter to create todo 'feed the cat' on internal:attr=[placeholder="What needs to be done?"i]
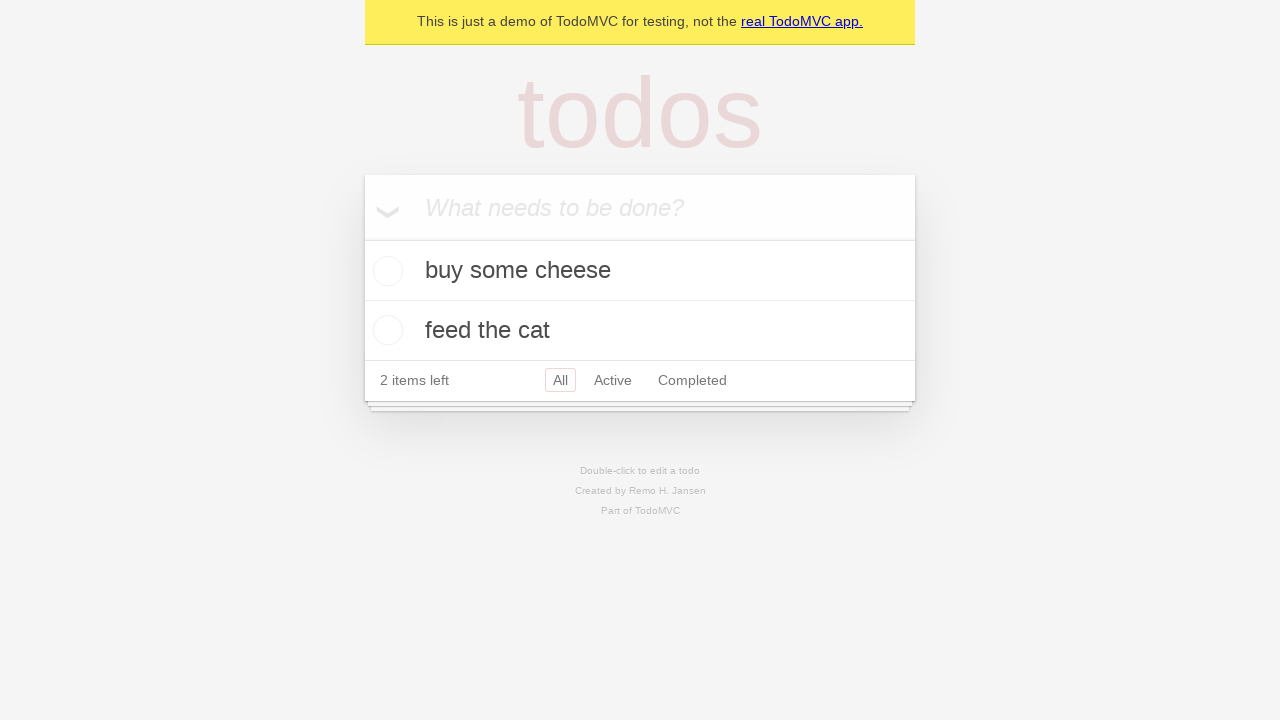

Filled new todo input with 'book a doctors appointment' on internal:attr=[placeholder="What needs to be done?"i]
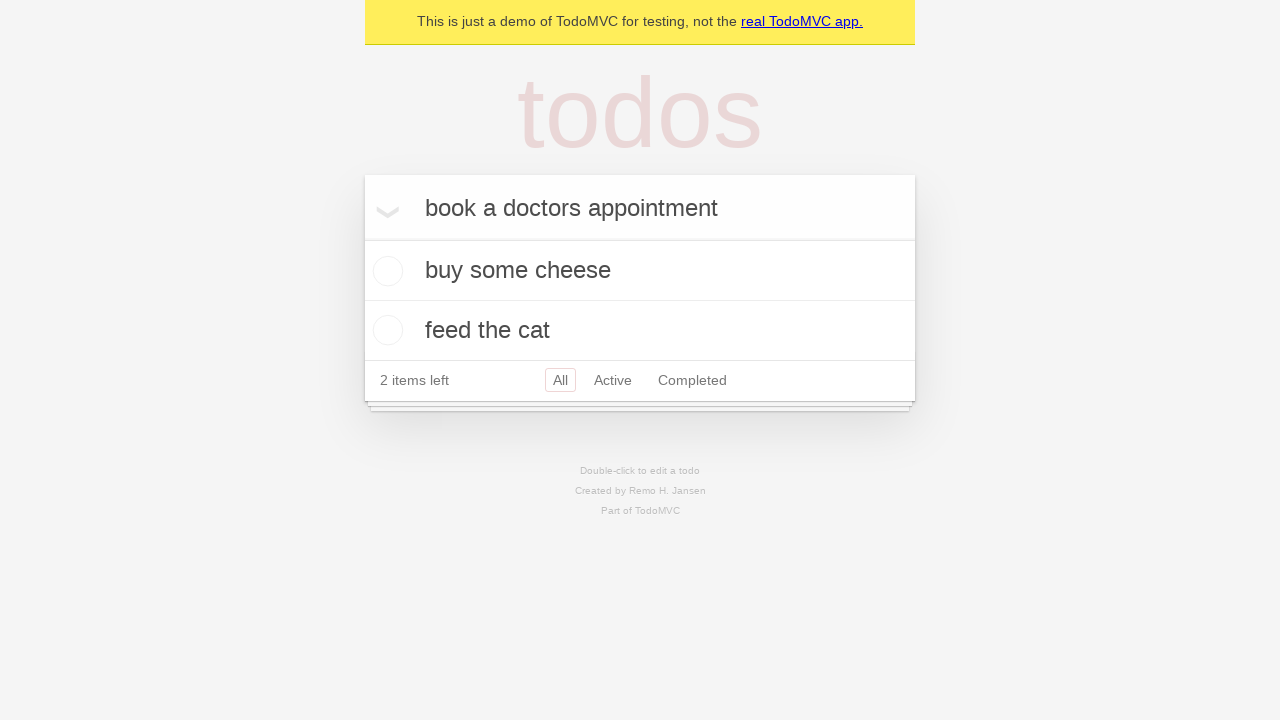

Pressed Enter to create todo 'book a doctors appointment' on internal:attr=[placeholder="What needs to be done?"i]
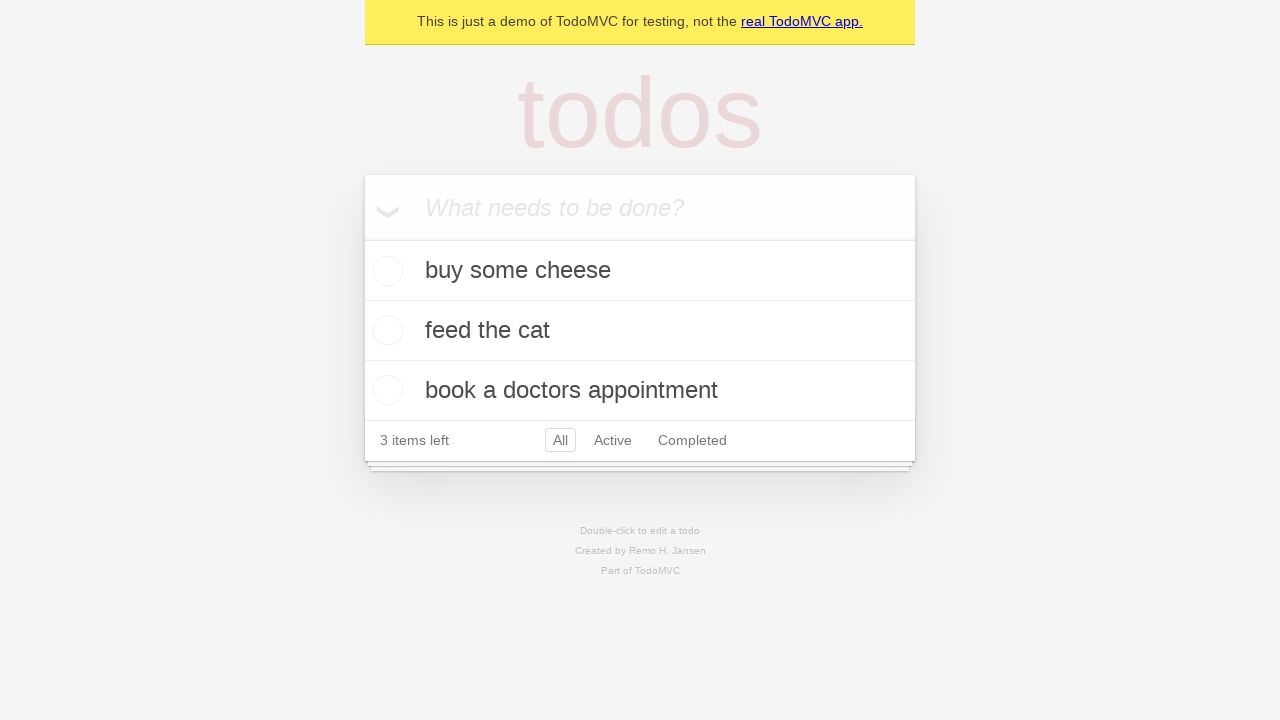

All 3 todos loaded and visible
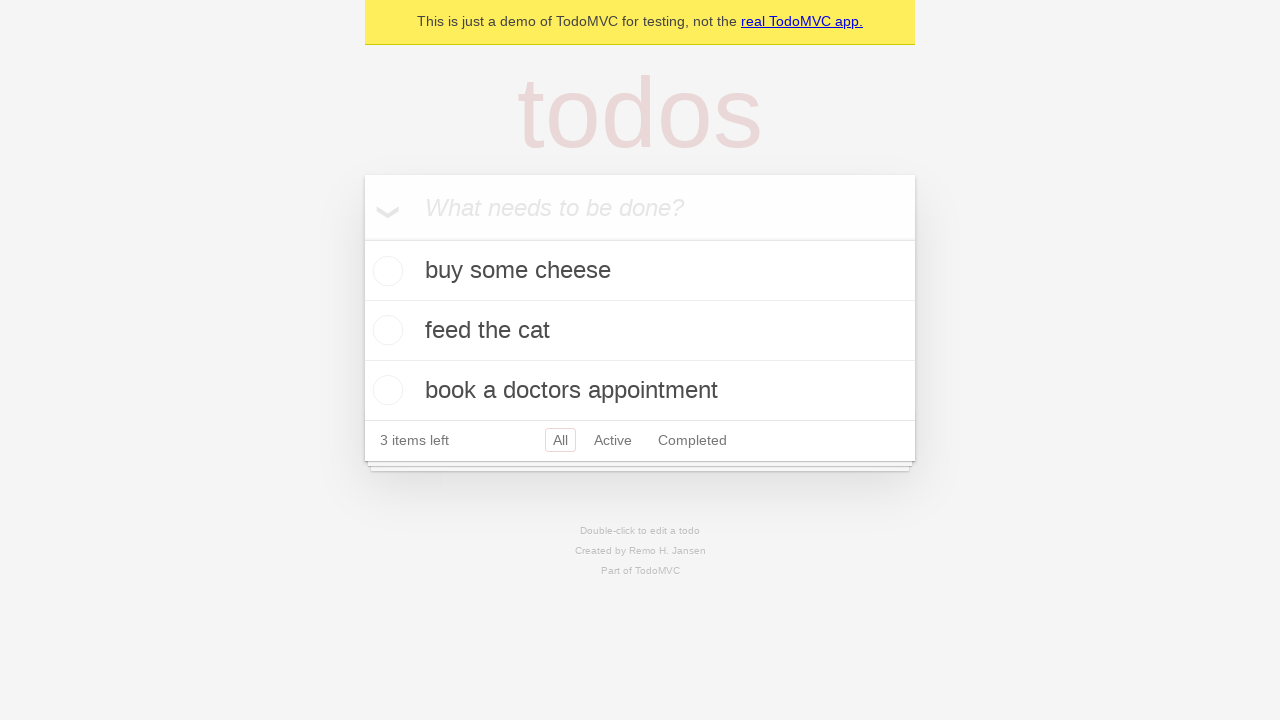

Double-clicked second todo to enter edit mode at (640, 331) on internal:testid=[data-testid="todo-item"s] >> nth=1
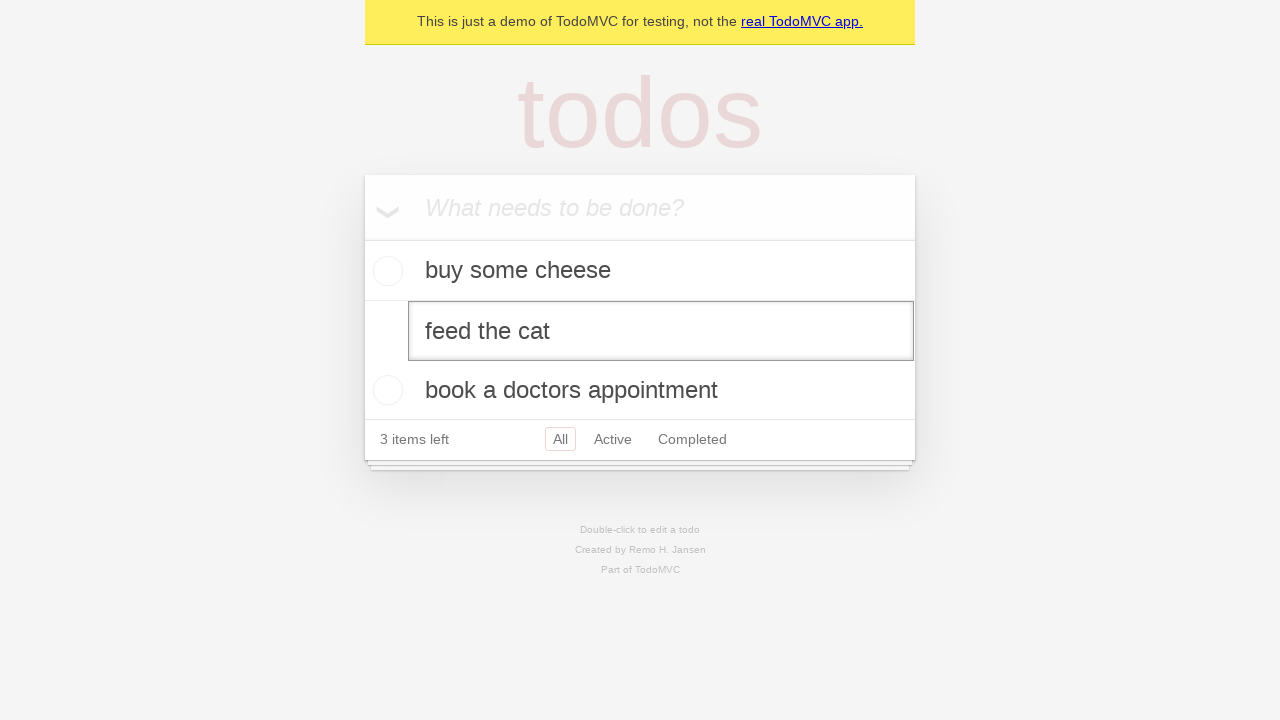

Filled edit field with 'buy some sausages' on internal:testid=[data-testid="todo-item"s] >> nth=1 >> internal:role=textbox[nam
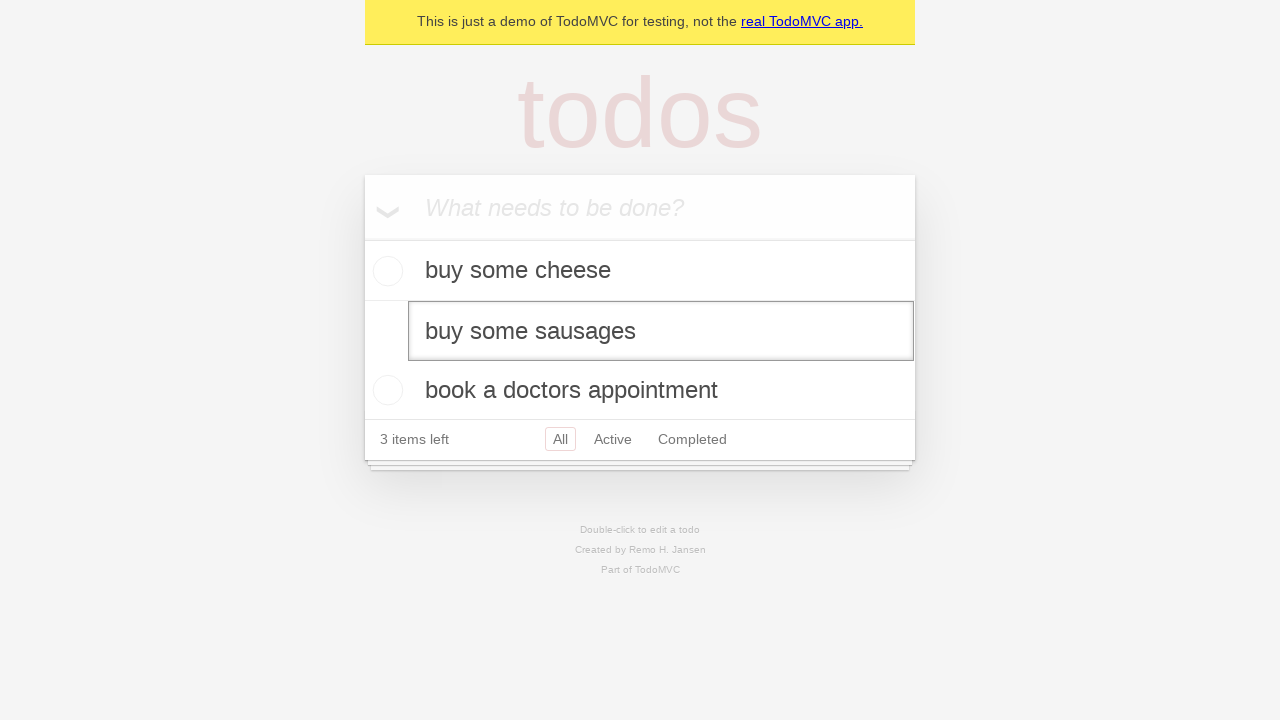

Pressed Escape to cancel edit on internal:testid=[data-testid="todo-item"s] >> nth=1 >> internal:role=textbox[nam
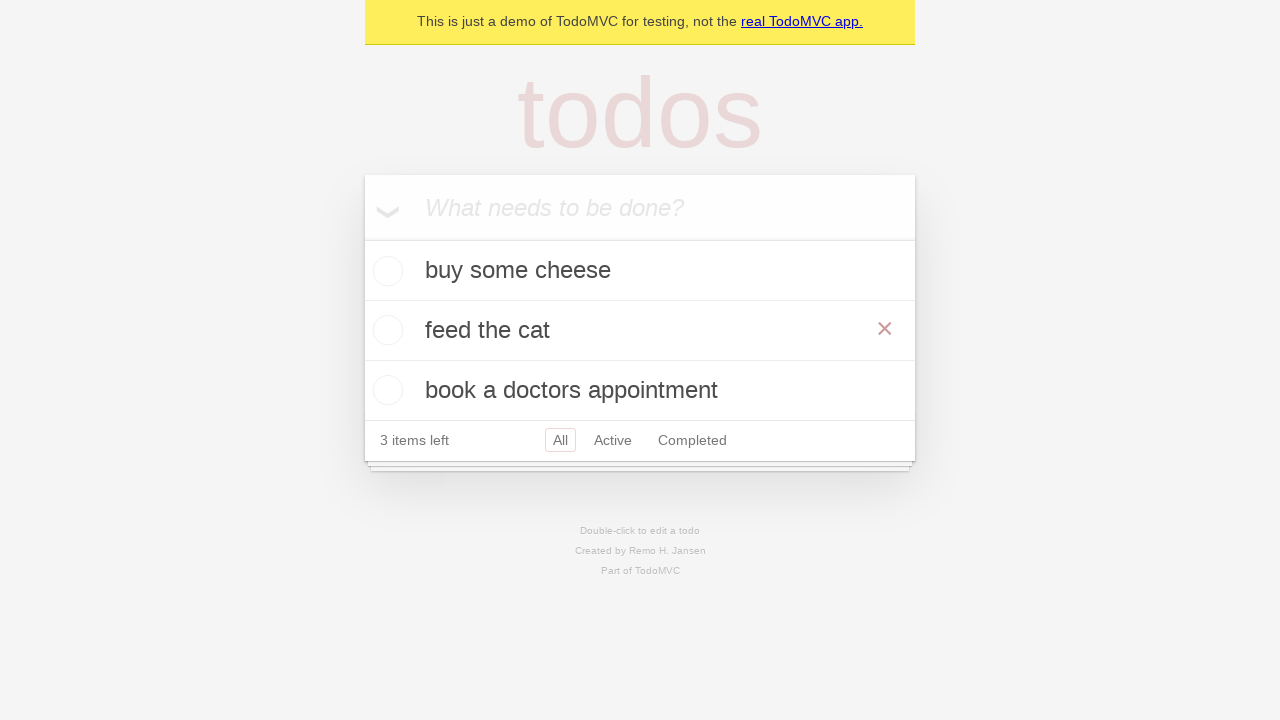

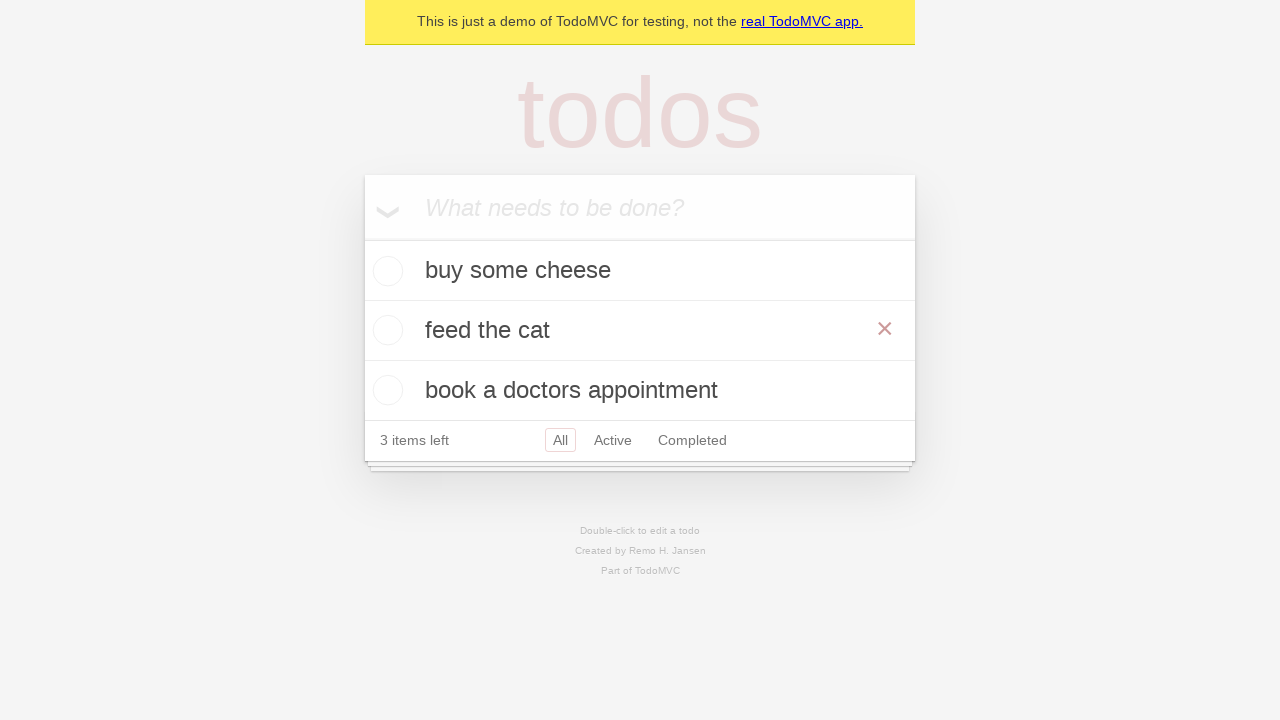